Tests the SpiceJet flight booking website by clicking on the destination input field and entering an airport code (BLR) to search for flights

Starting URL: https://www.spicejet.com/

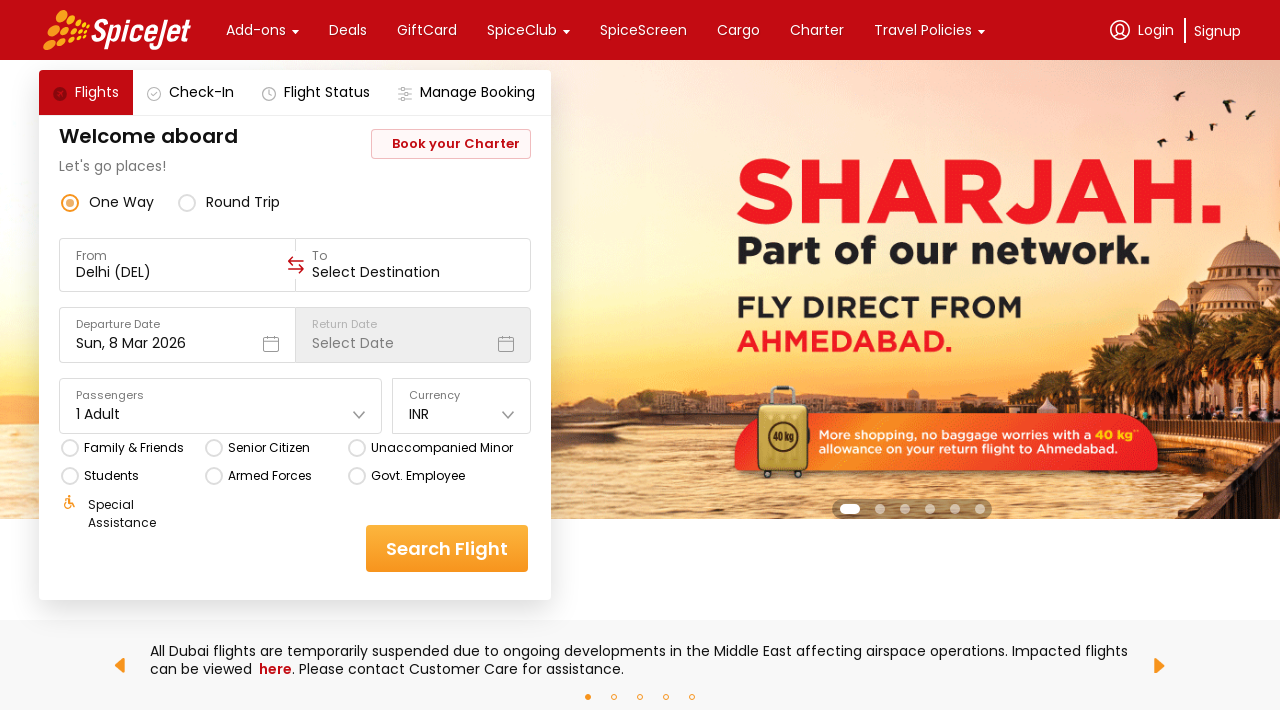

Clicked on the destination/origin input field at (178, 272) on div[data-testid='to-testID-origin'] input
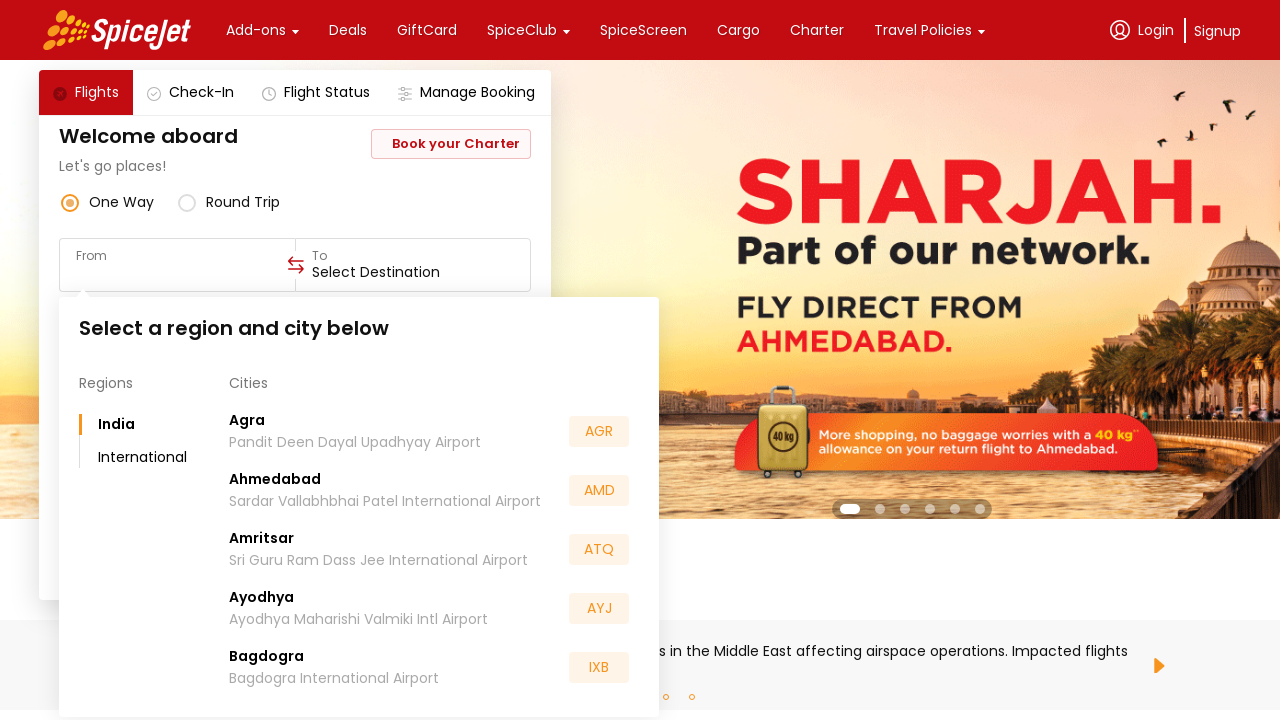

Entered airport code 'BLR' in the destination field on div[data-testid='to-testID-origin'] input
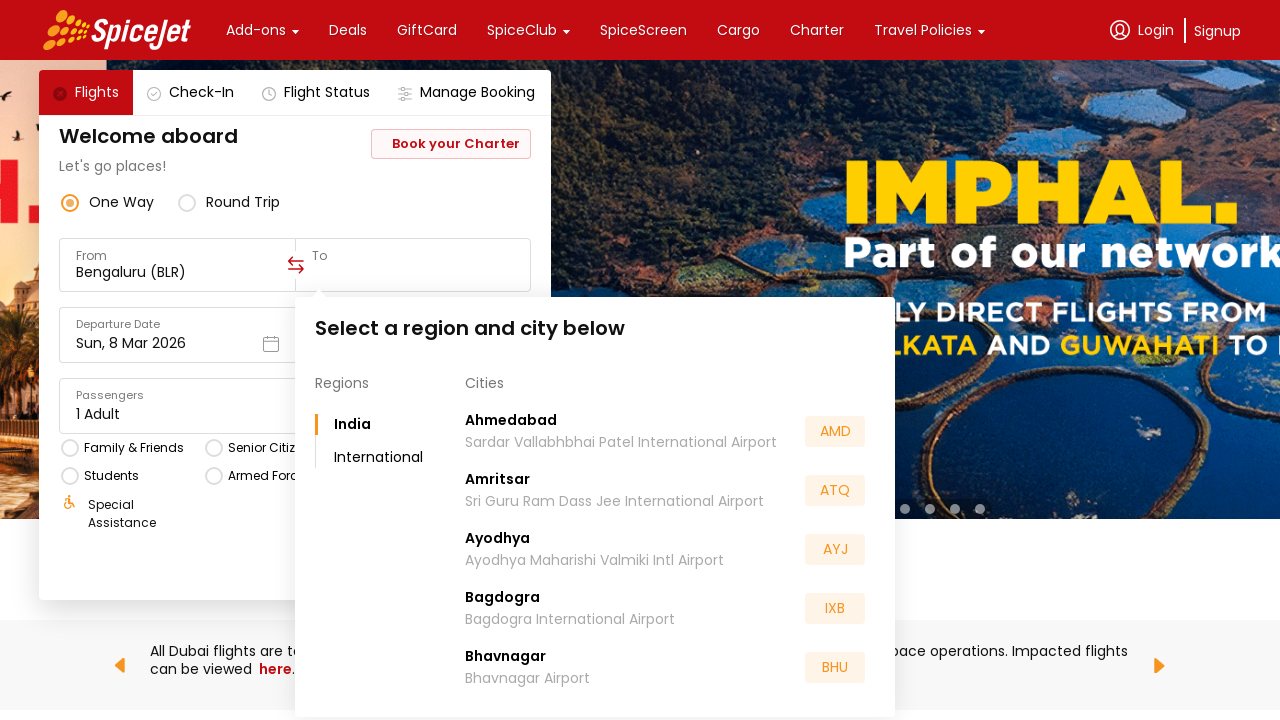

Waited for autocomplete suggestions to appear
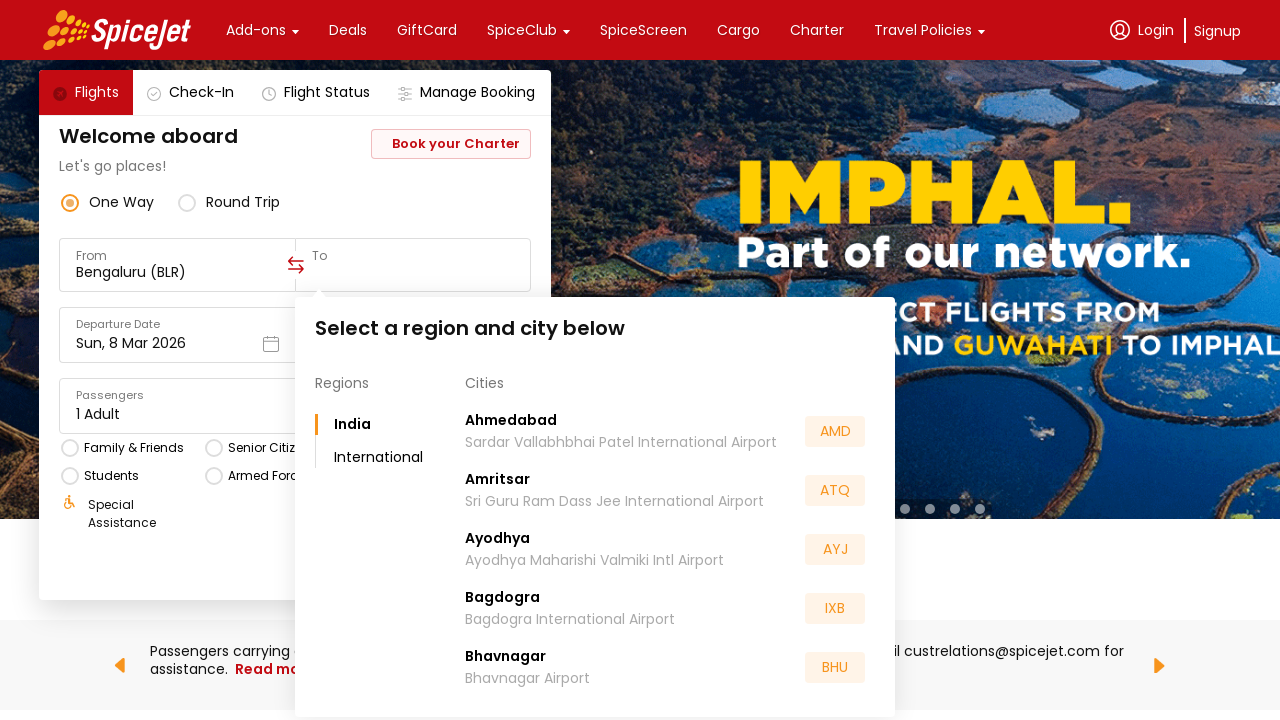

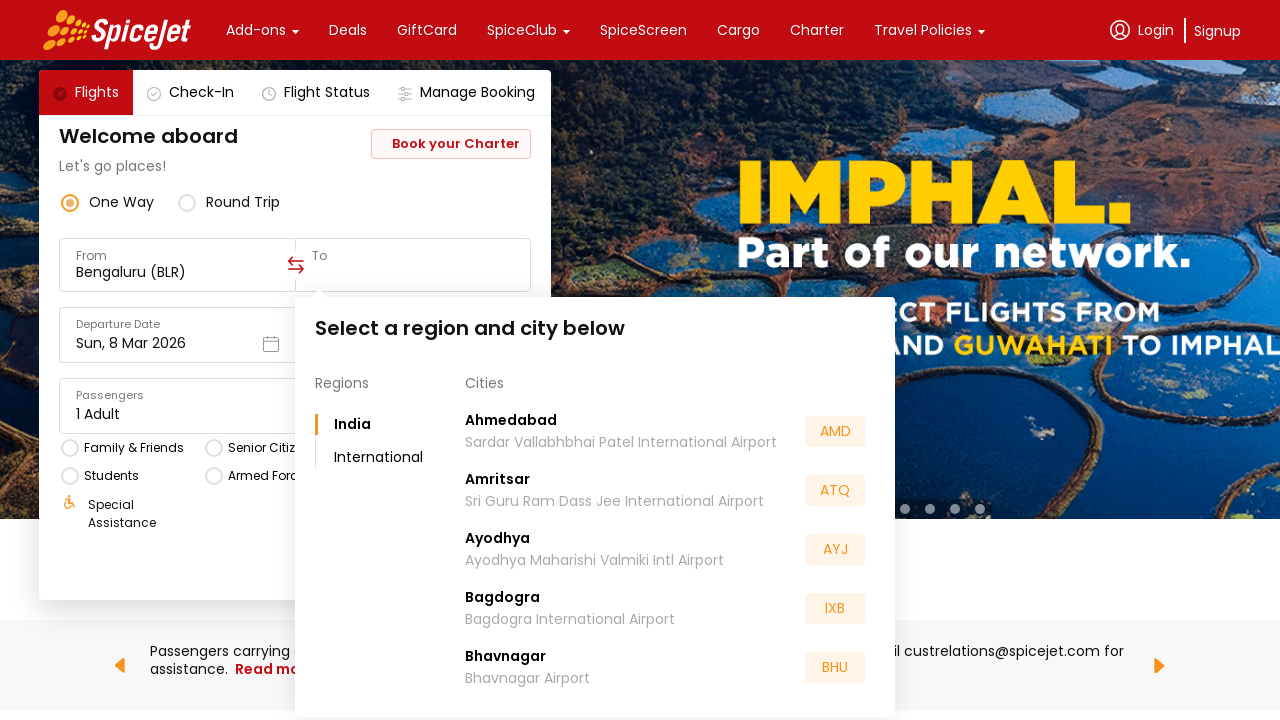